Tests basic text input functionality by navigating to a demo page and entering text into a textbox identified by its name attribute.

Starting URL: http://omayo.blogspot.com/

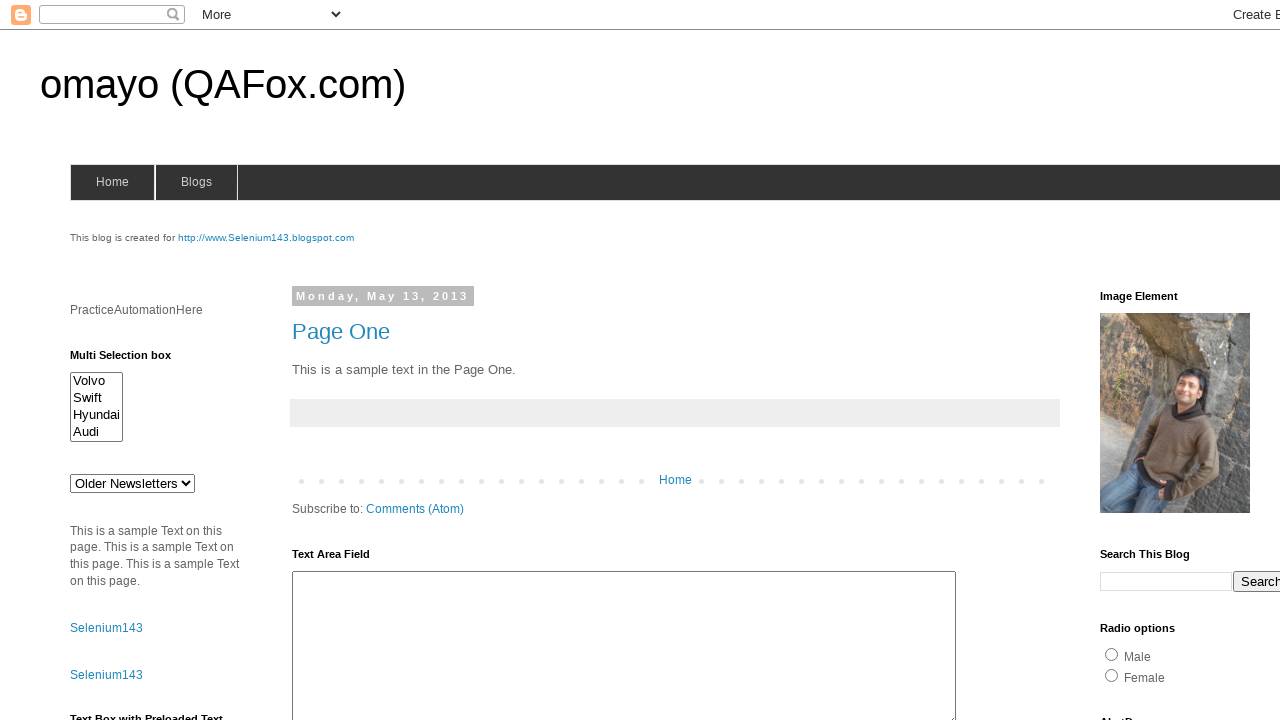

Filled textbox with name 'textboxn' with value '1234' on input[name='textboxn']
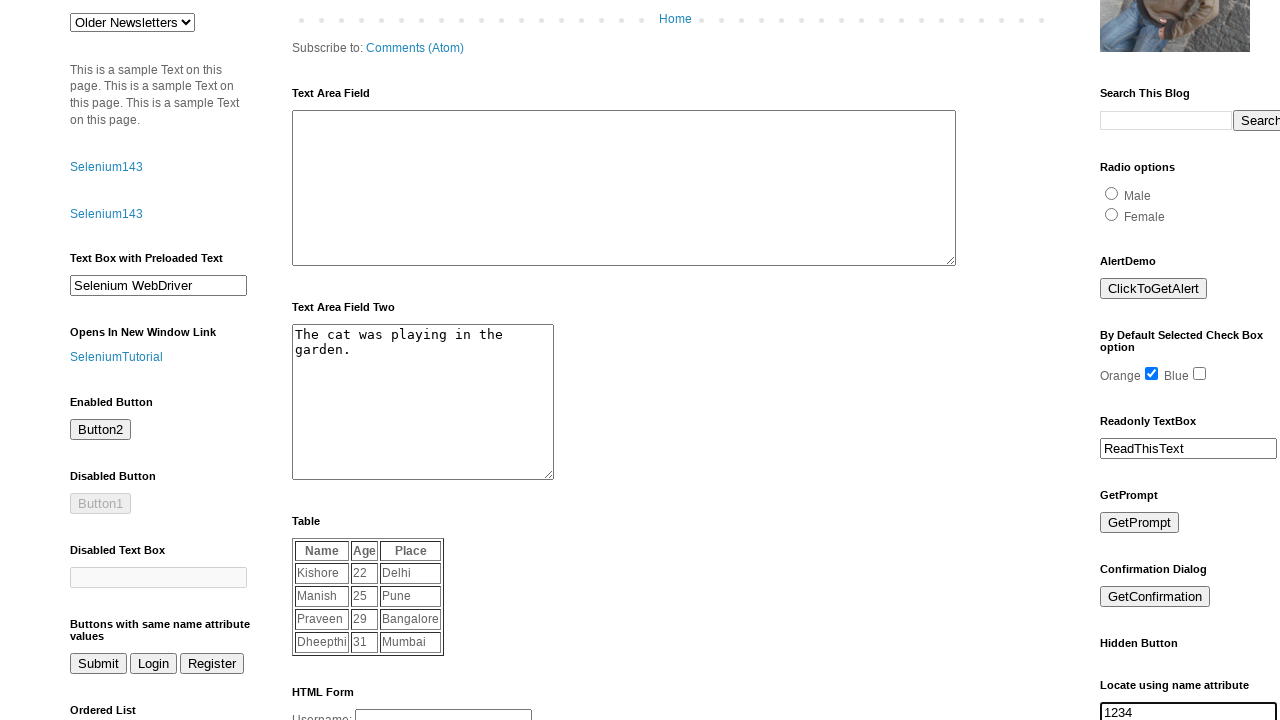

Waited 500ms to verify text input was entered
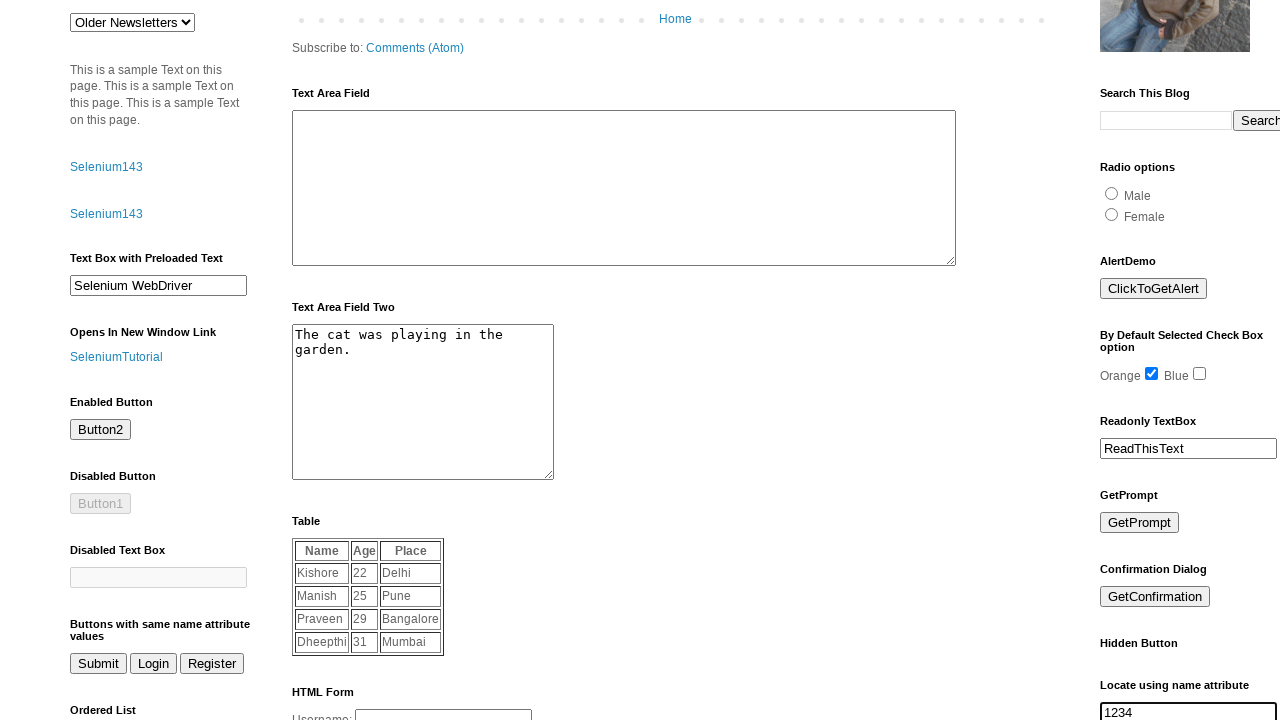

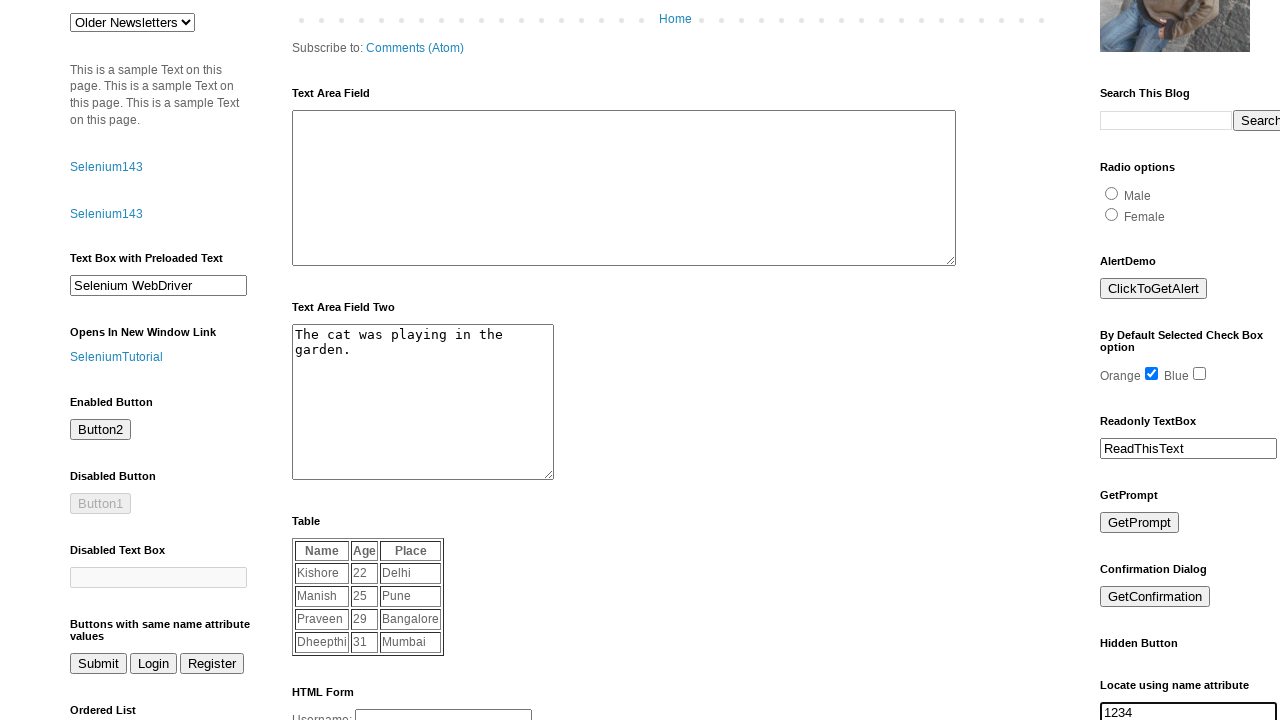